Tests that edits are cancelled when pressing Escape key

Starting URL: https://demo.playwright.dev/todomvc

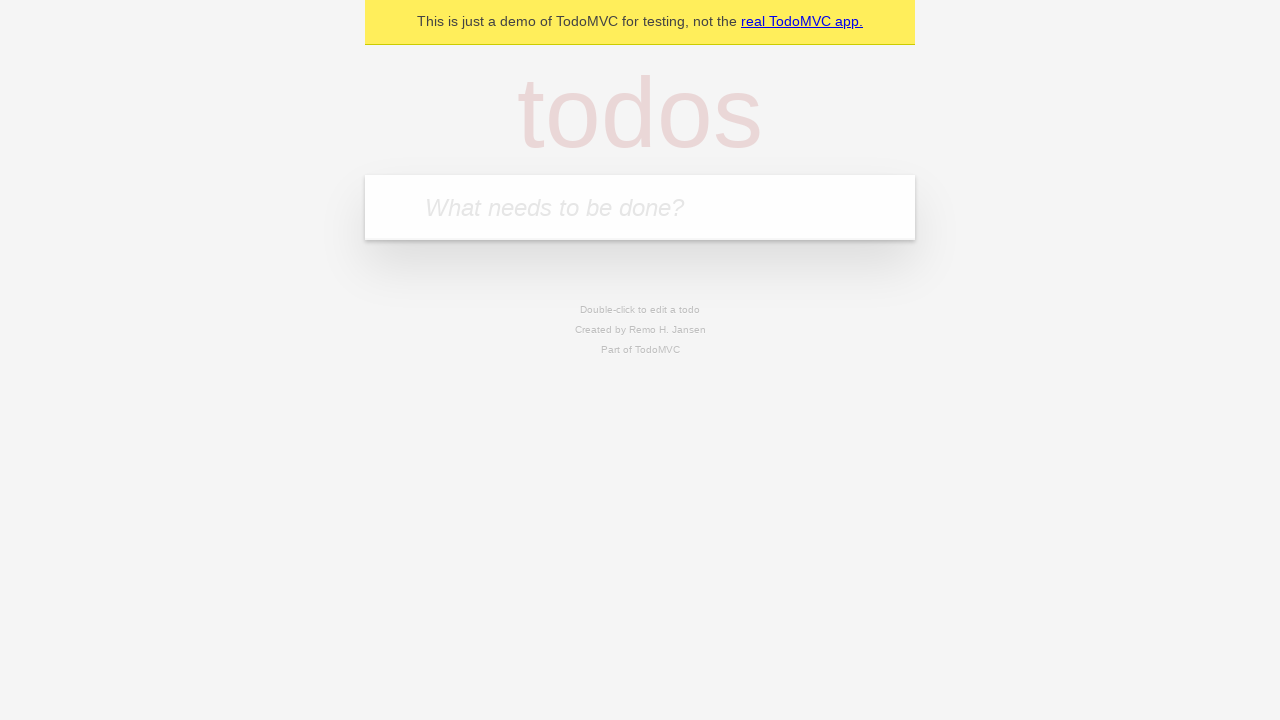

Filled new todo input with 'buy some cheese' on .new-todo
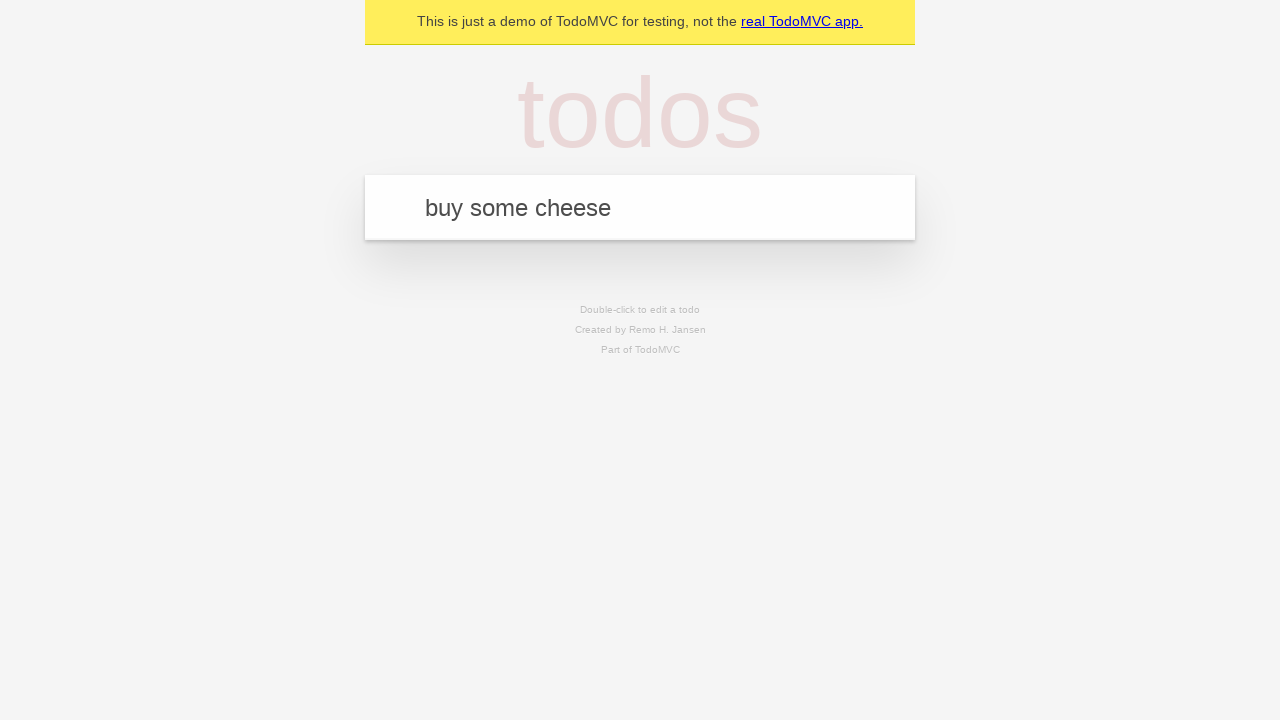

Pressed Enter to create first todo on .new-todo
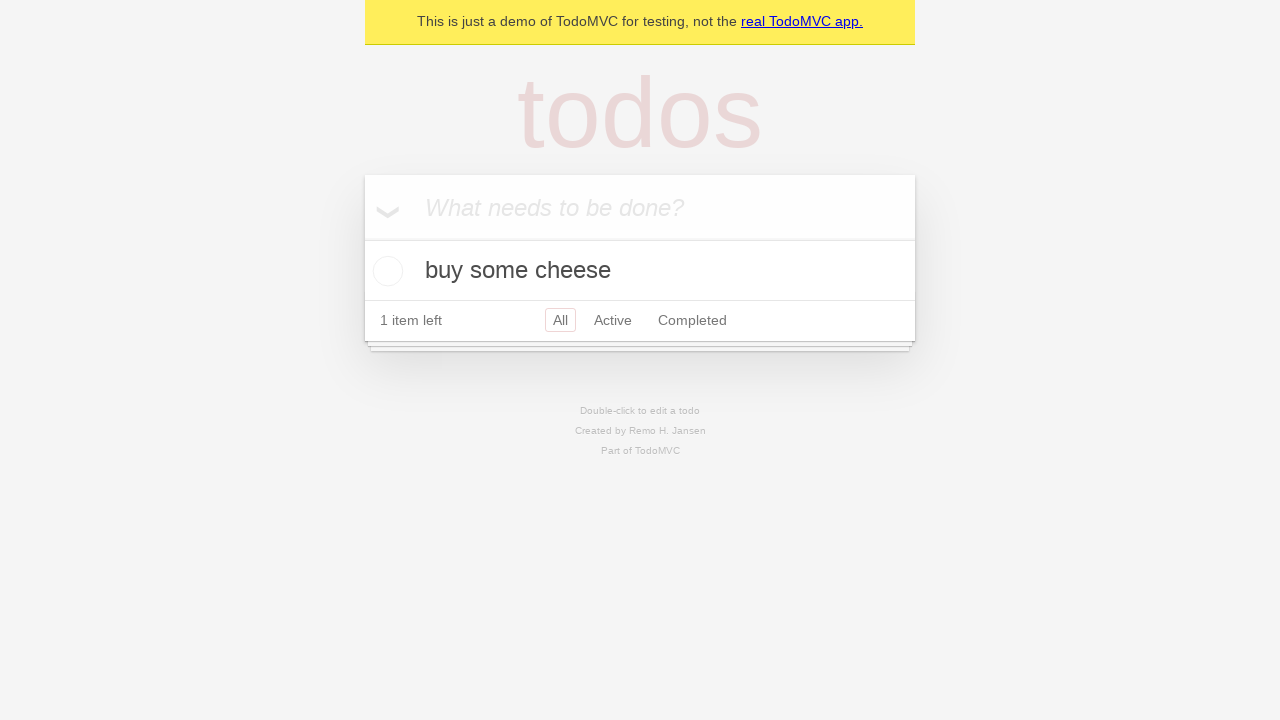

Filled new todo input with 'feed the cat' on .new-todo
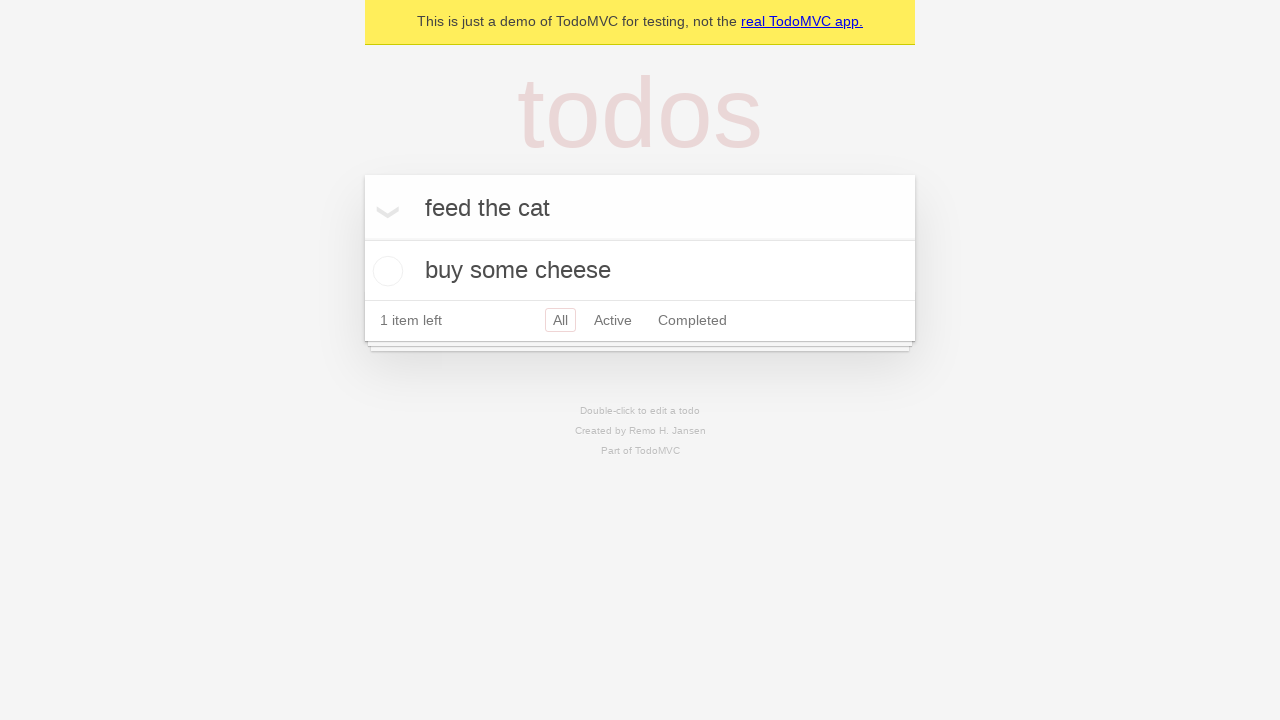

Pressed Enter to create second todo on .new-todo
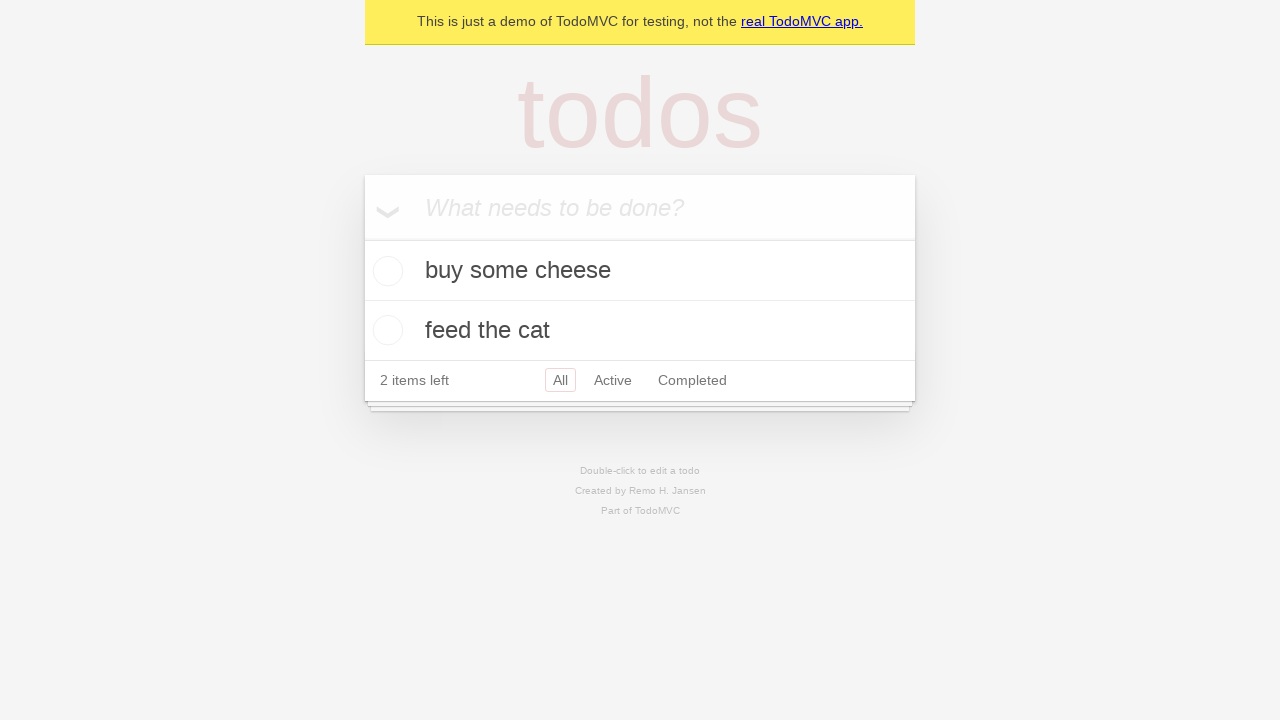

Filled new todo input with 'book a doctors appointment' on .new-todo
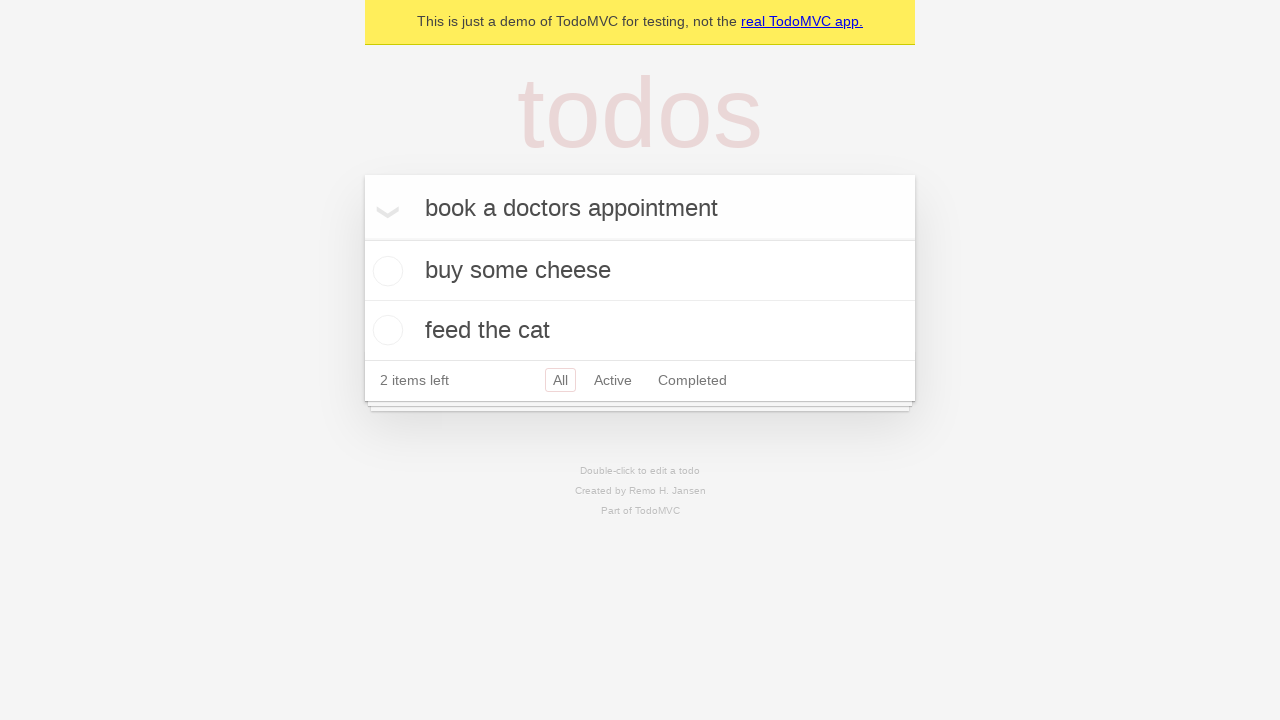

Pressed Enter to create third todo on .new-todo
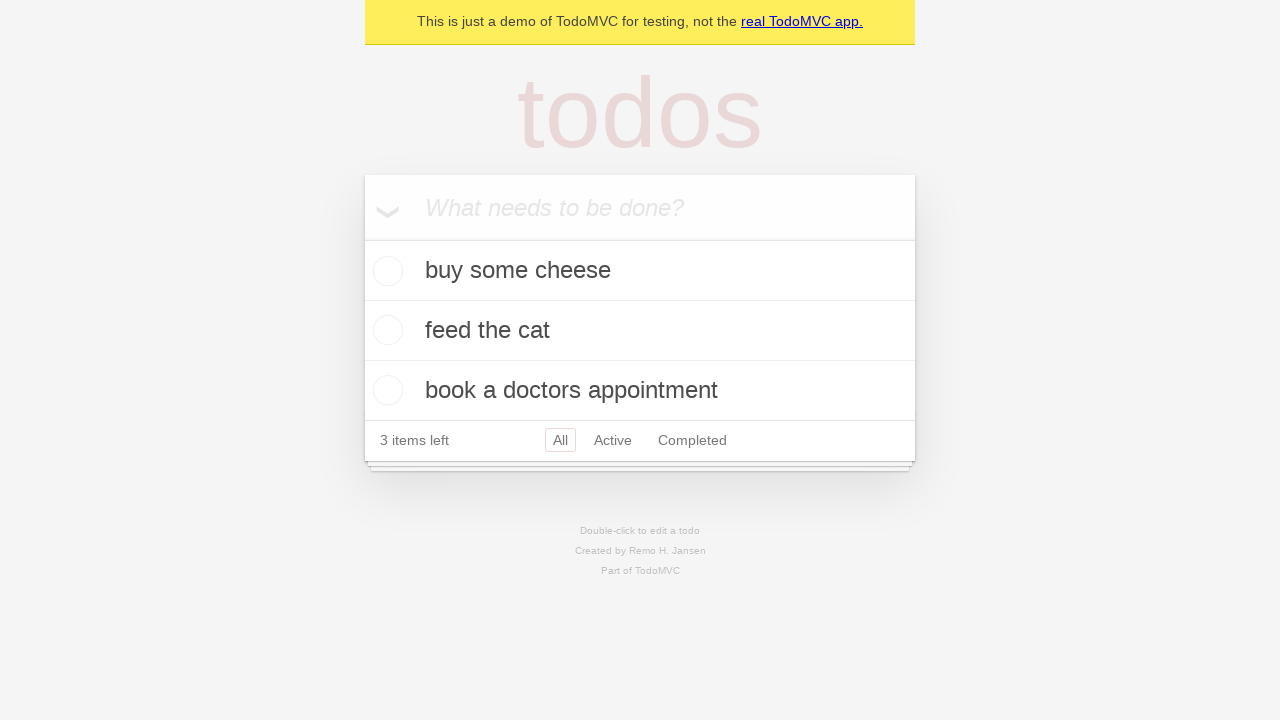

Waited for all three todos to be visible
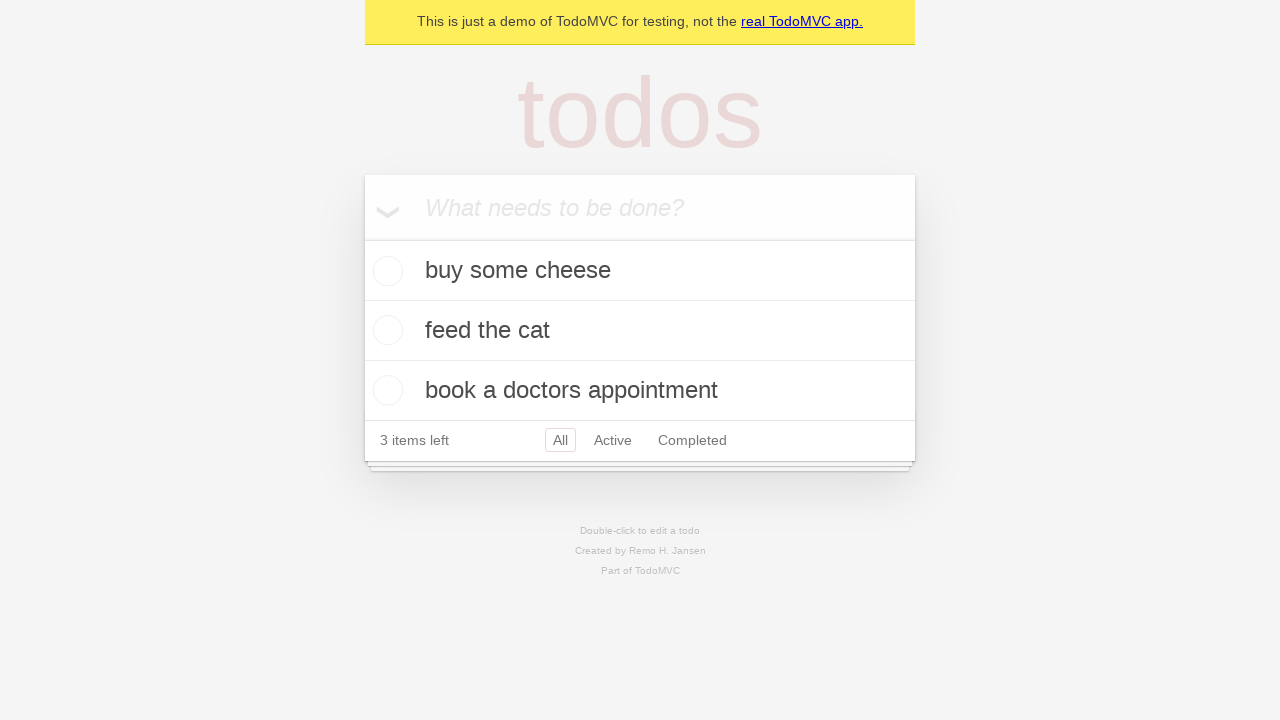

Double-clicked second todo to enter edit mode at (640, 331) on .todo-list li >> nth=1
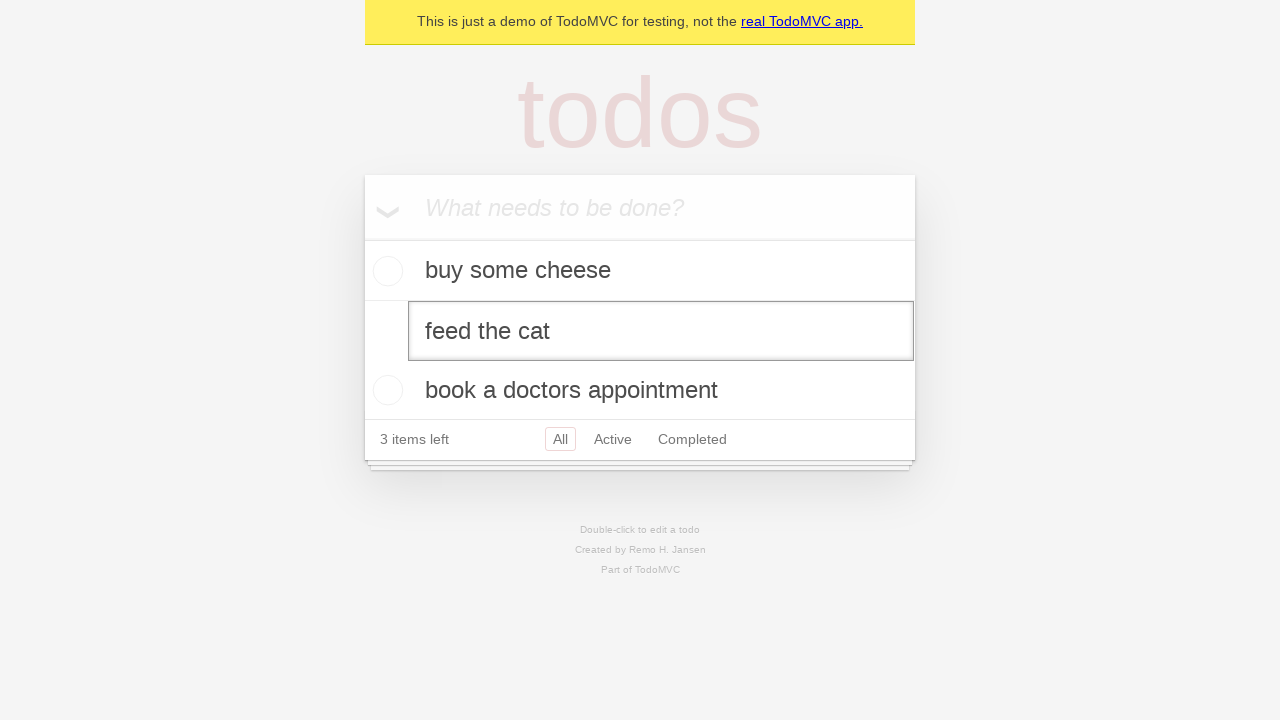

Pressed Escape key to cancel editing on .todo-list li >> nth=1 >> .edit
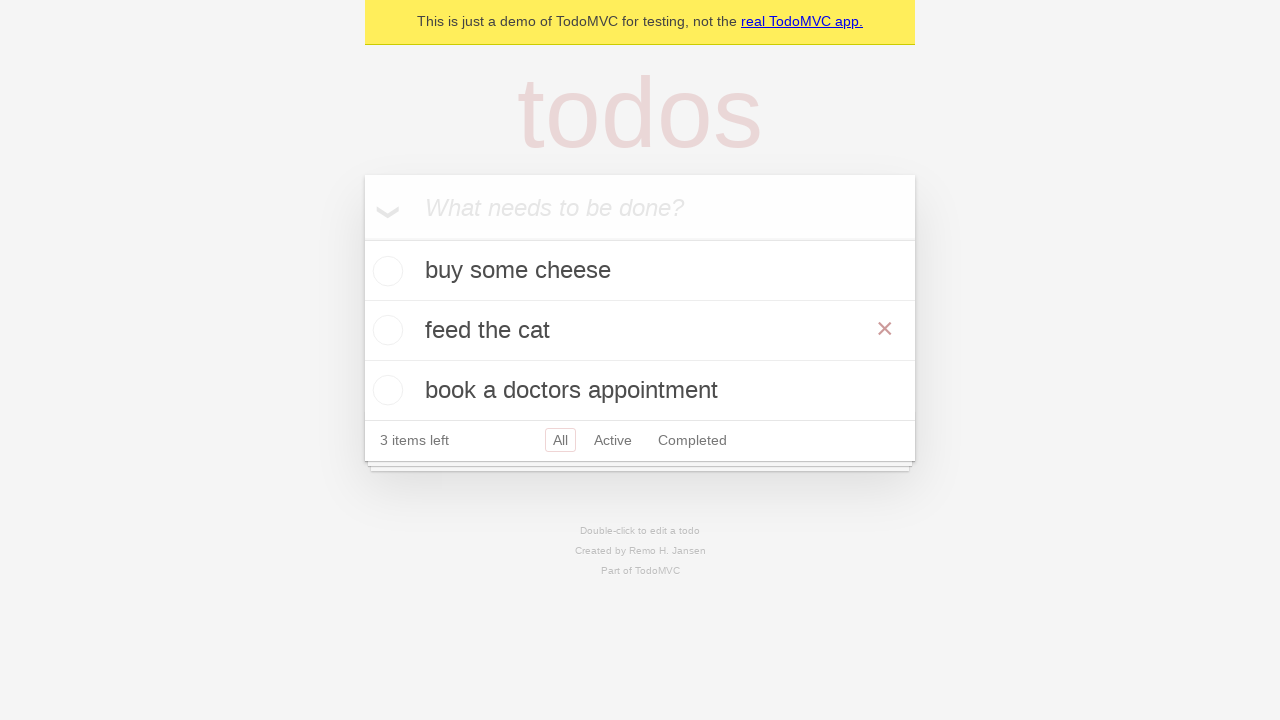

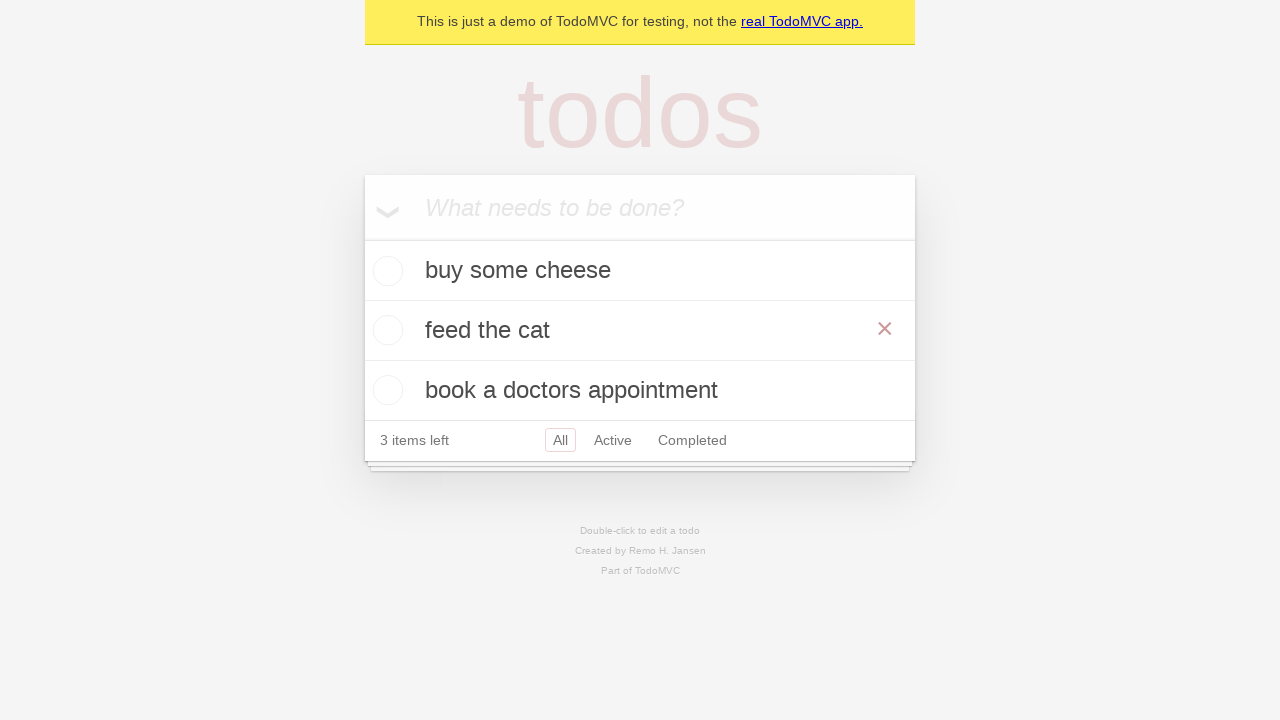